Tests iframe interaction on W3Schools by switching to an iframe, clicking a button inside it, and then switching back to count total iframes on the page

Starting URL: https://w3schools.com/jsref/tryit.asp?filename=tryjsref_submit_get

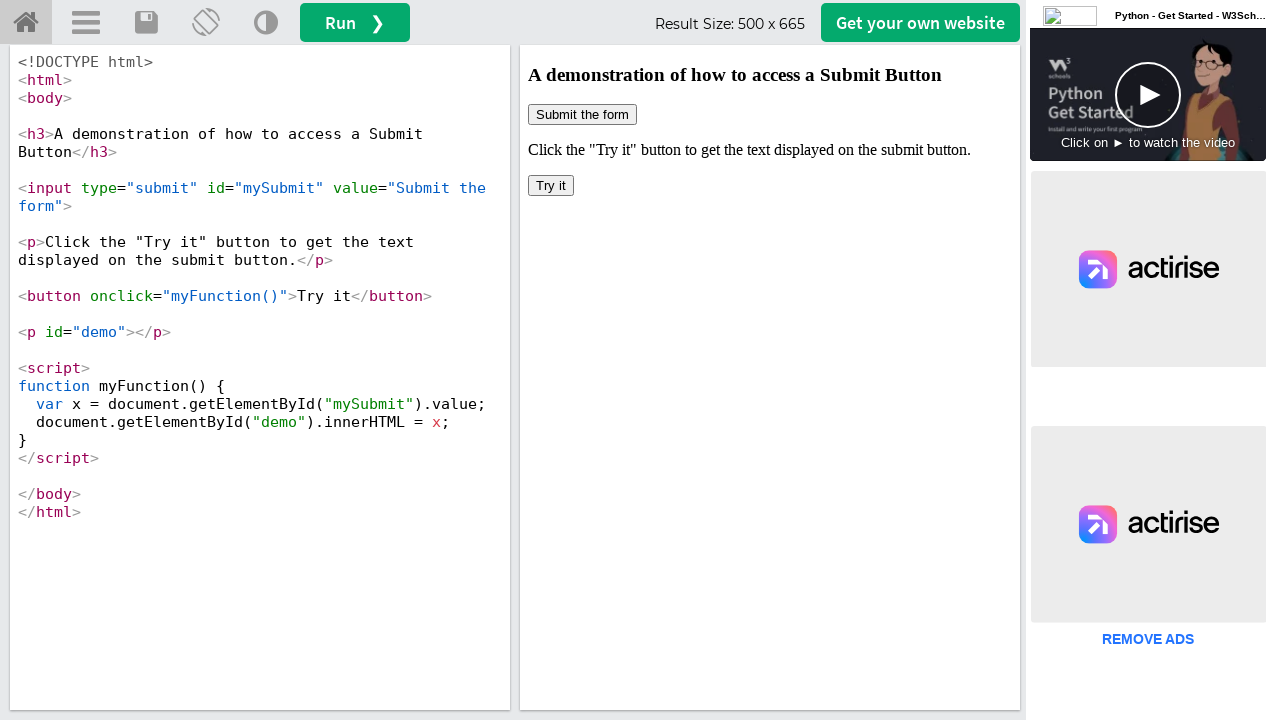

Switched to iframe with name 'iframeResult'
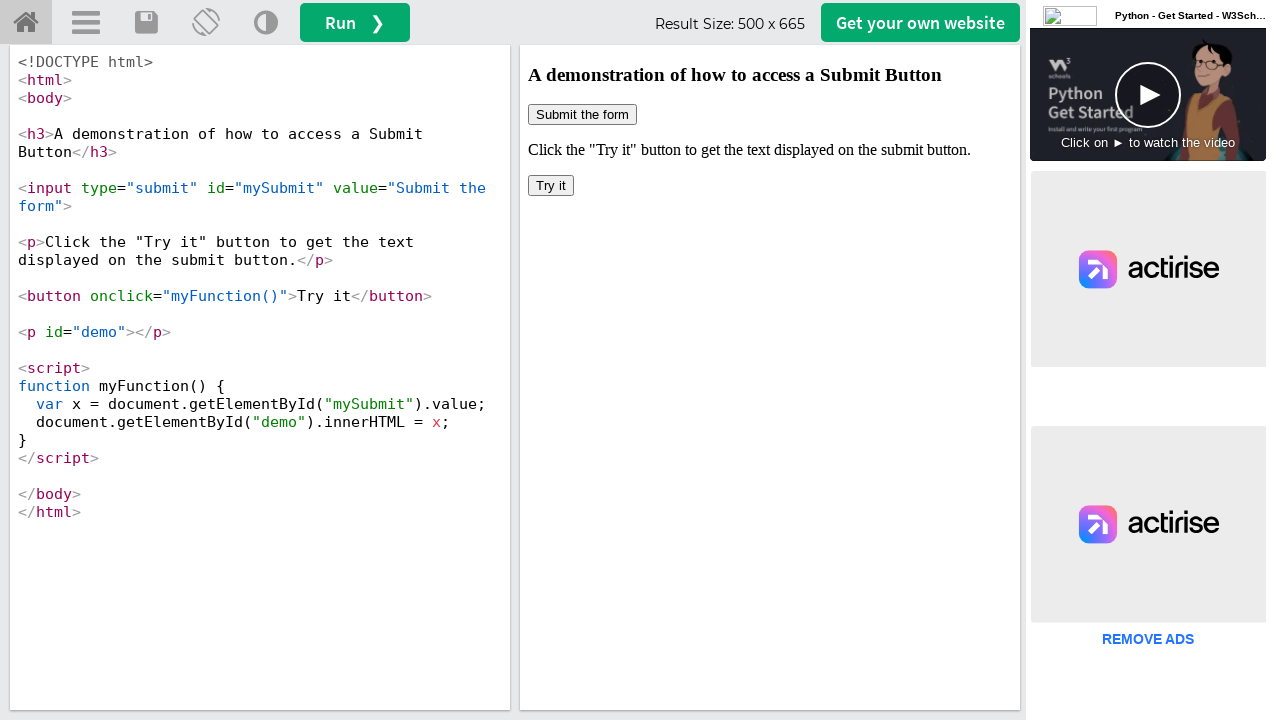

Clicked button inside the iframe at (551, 186) on xpath=//html/body/button
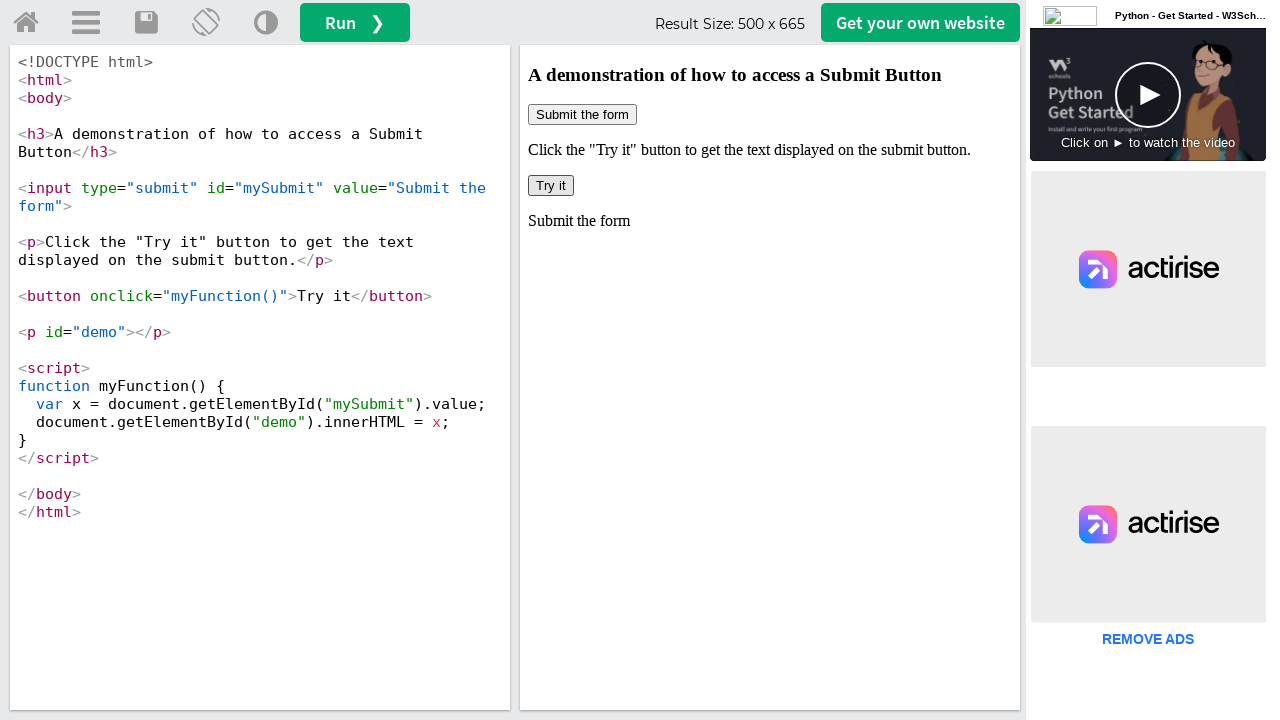

Counted total iframes on page: 6
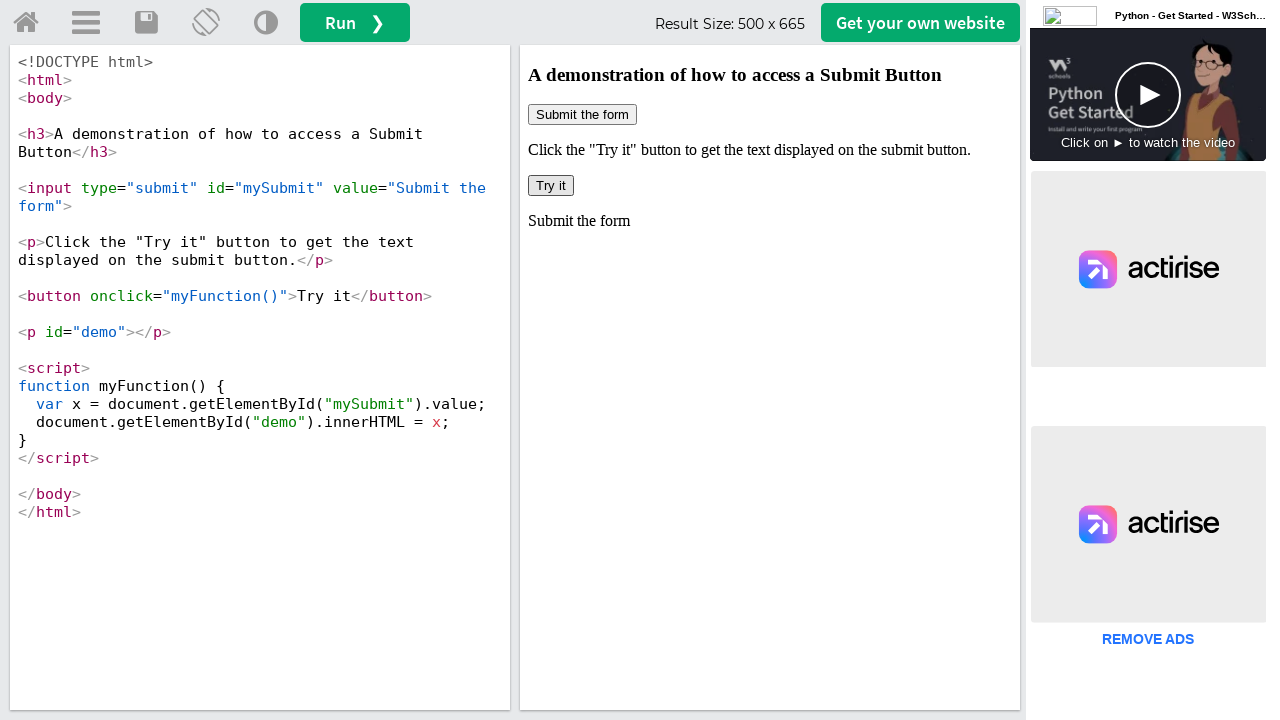

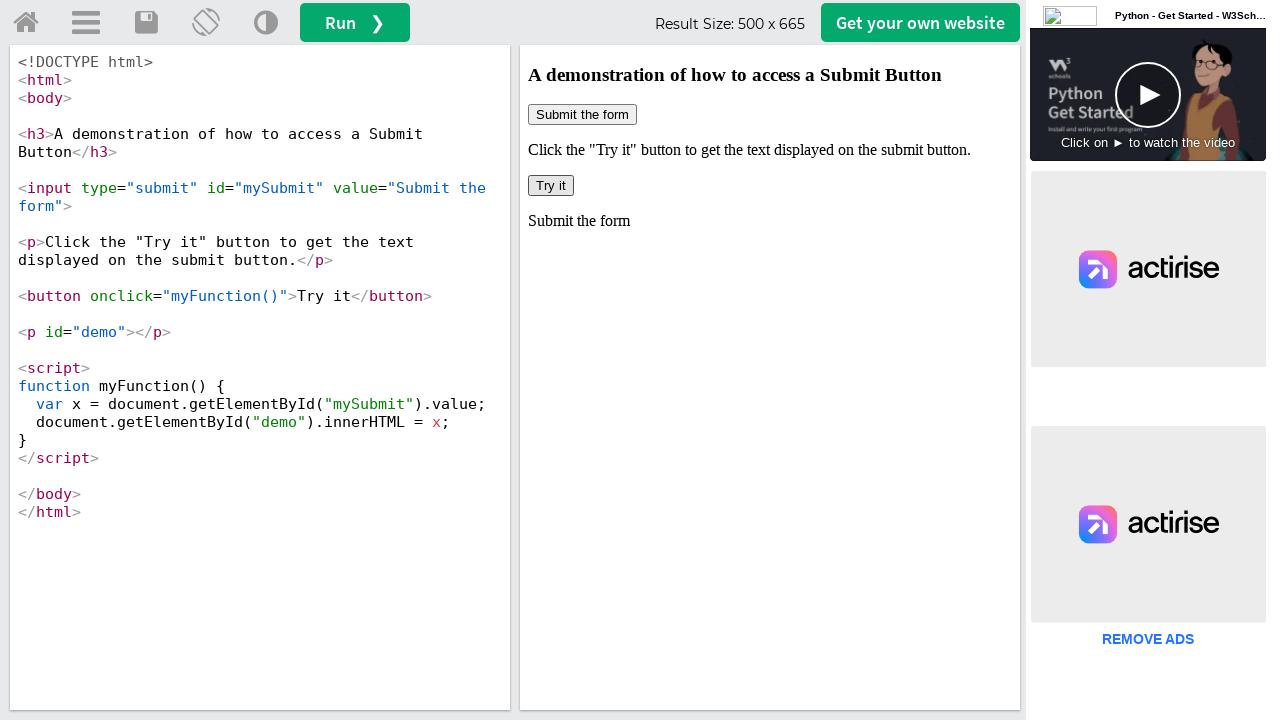